Navigates to Yahoo Japan homepage and verifies the page title

Starting URL: https://www.yahoo.co.jp/

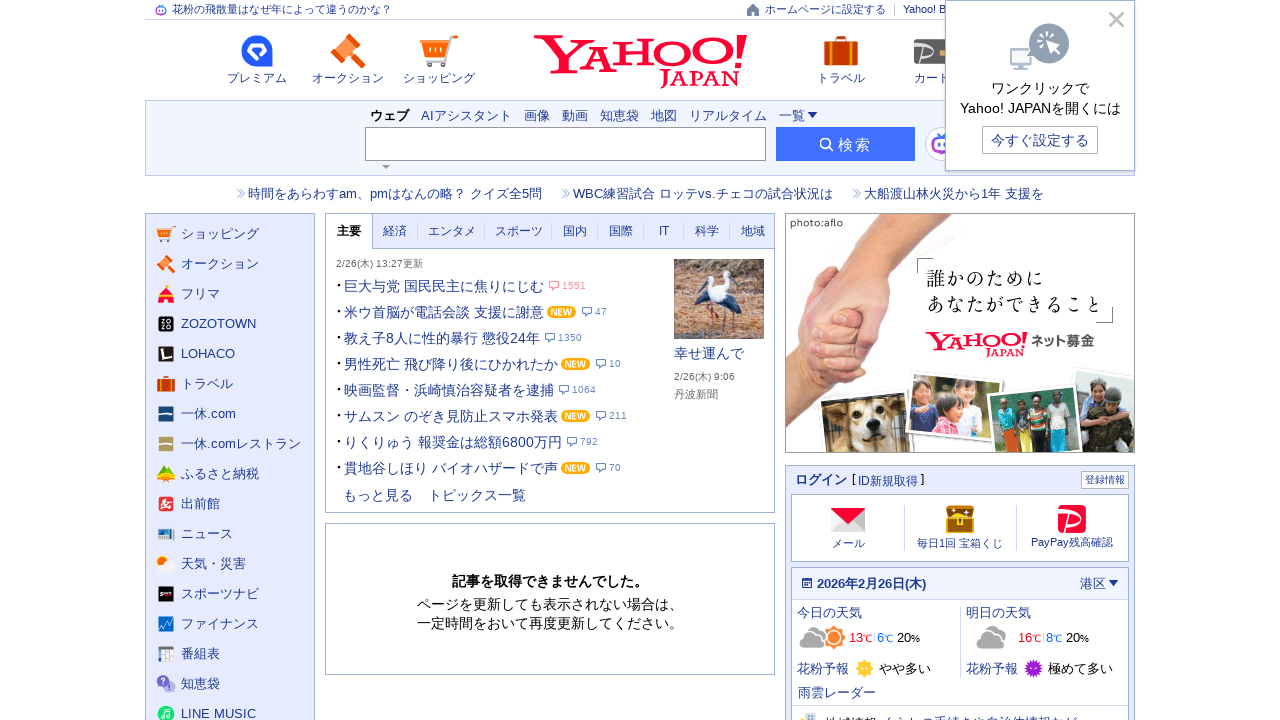

Navigated to Yahoo Japan homepage
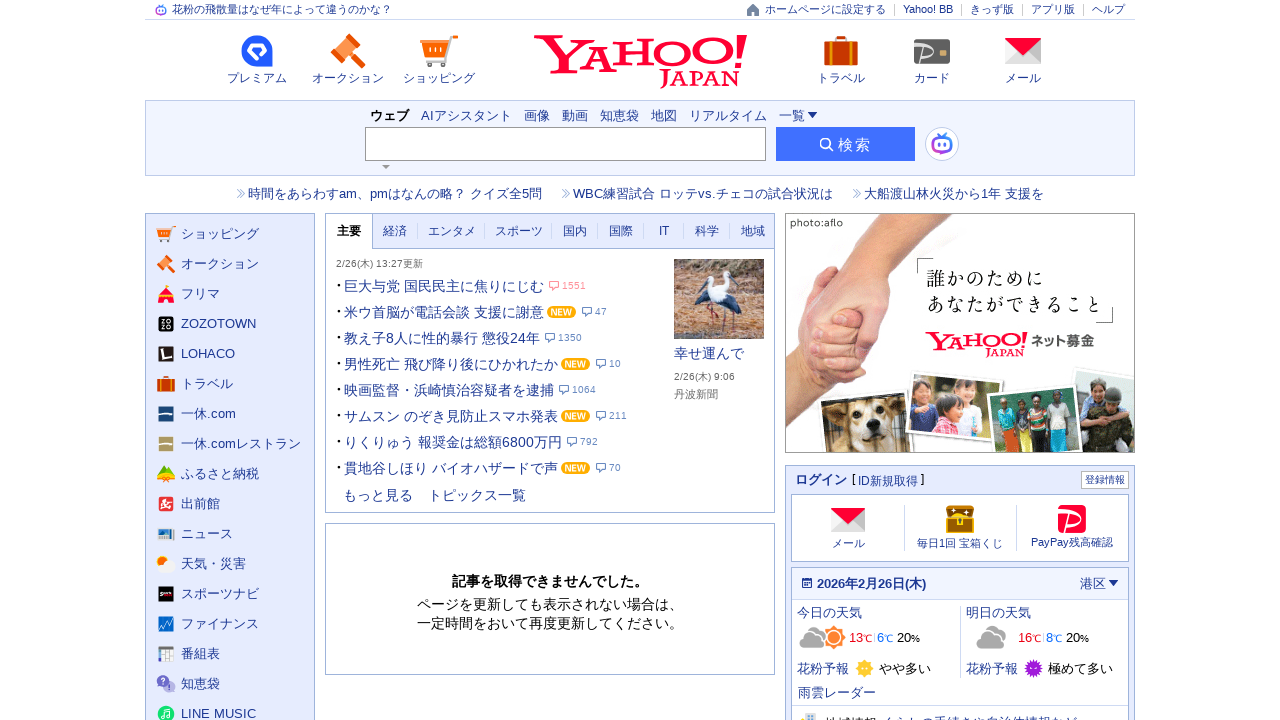

Verified page title is 'Yahoo! JAPAN'
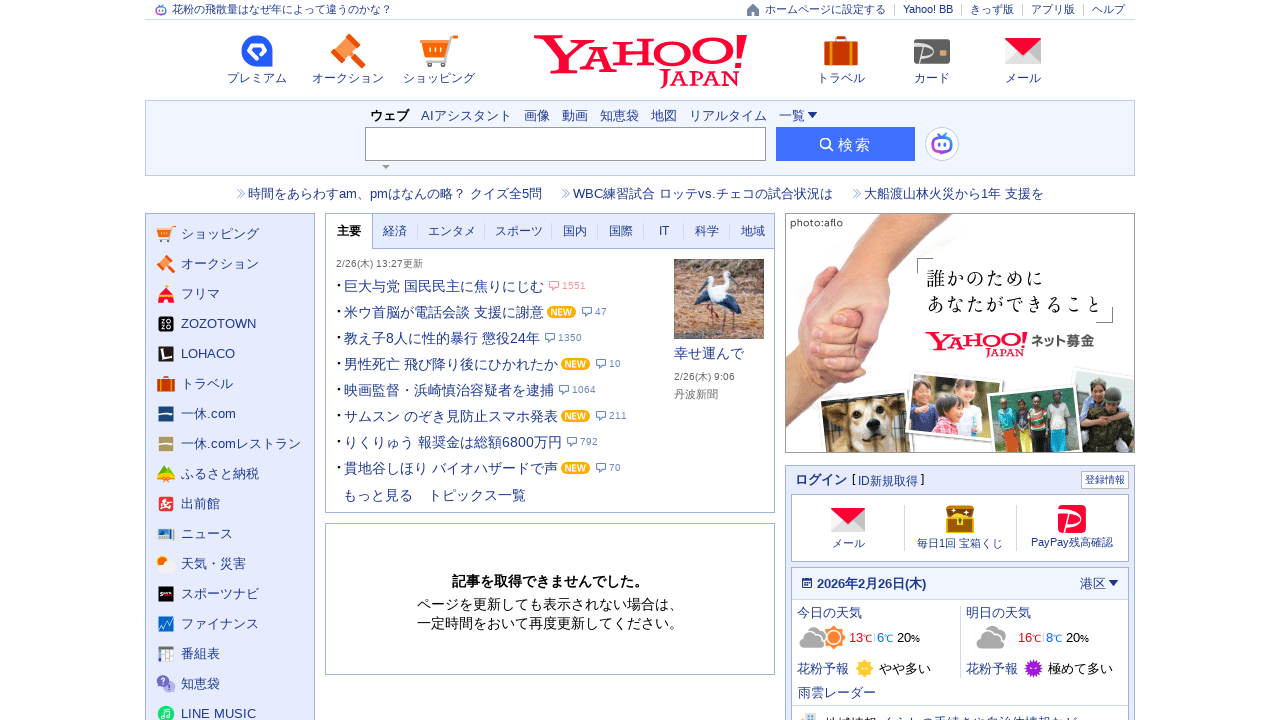

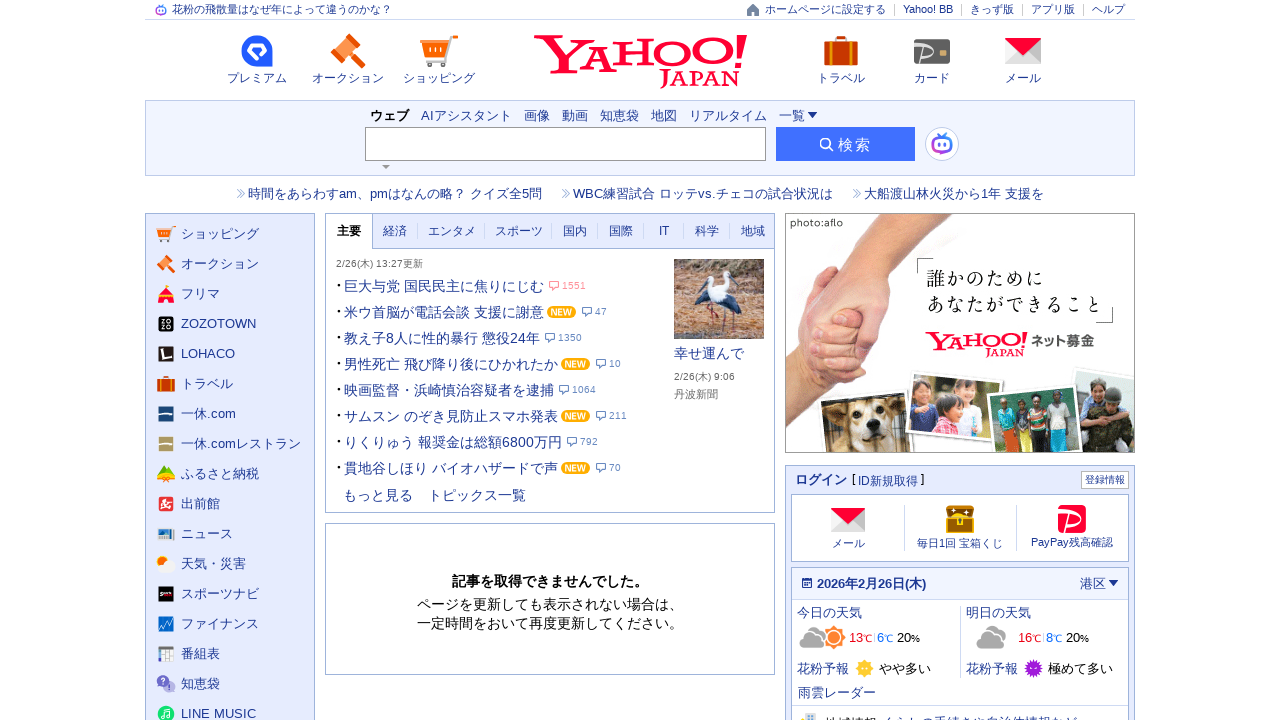